Tests link navigation in the footer section by counting links at different scope levels and opening all links in the first footer column in new tabs

Starting URL: https://rahulshettyacademy.com/AutomationPractice/

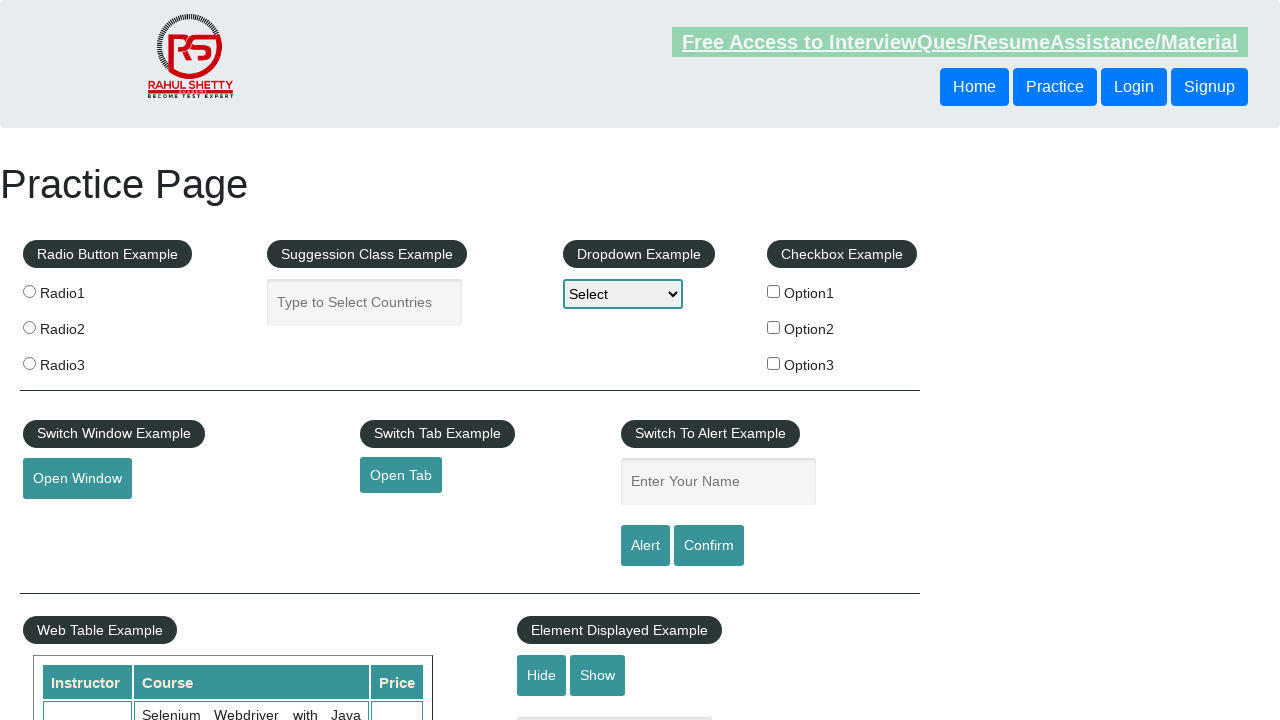

Located all links on the page - found 27 total links
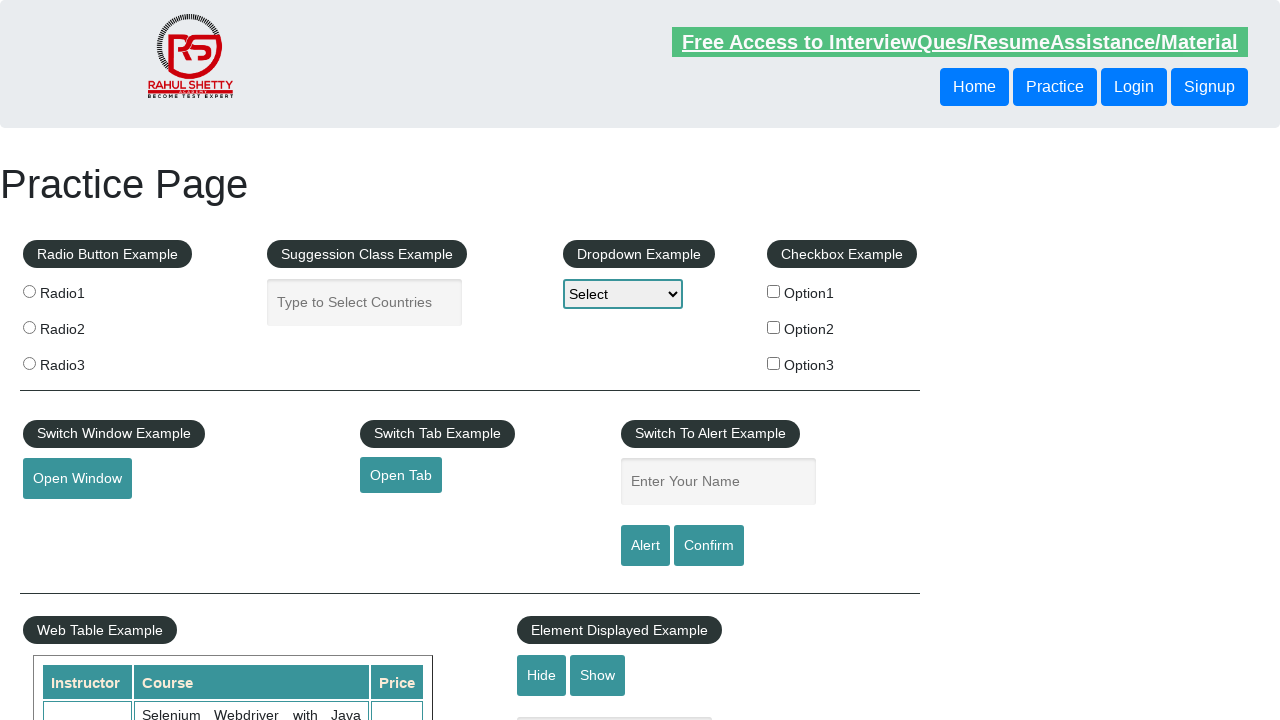

Located all links in footer section (#gf-BIG) - found 20 footer links
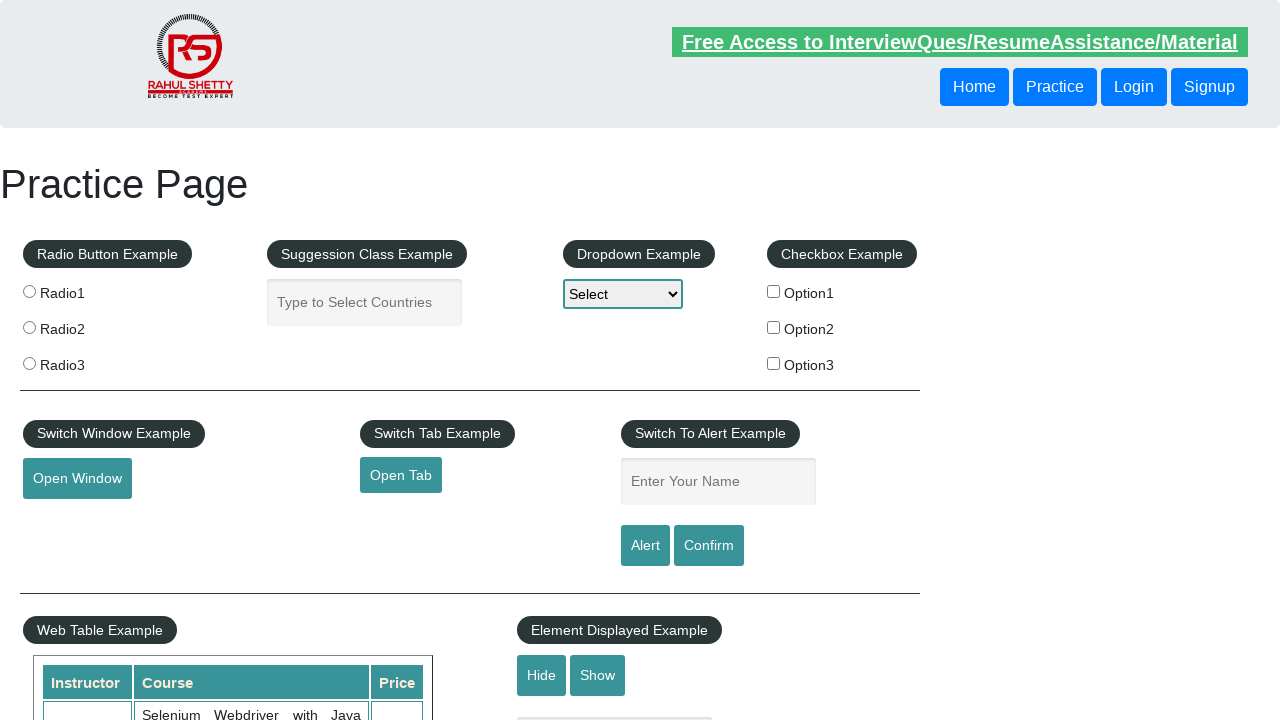

Located all links in first footer column - found 5 column links
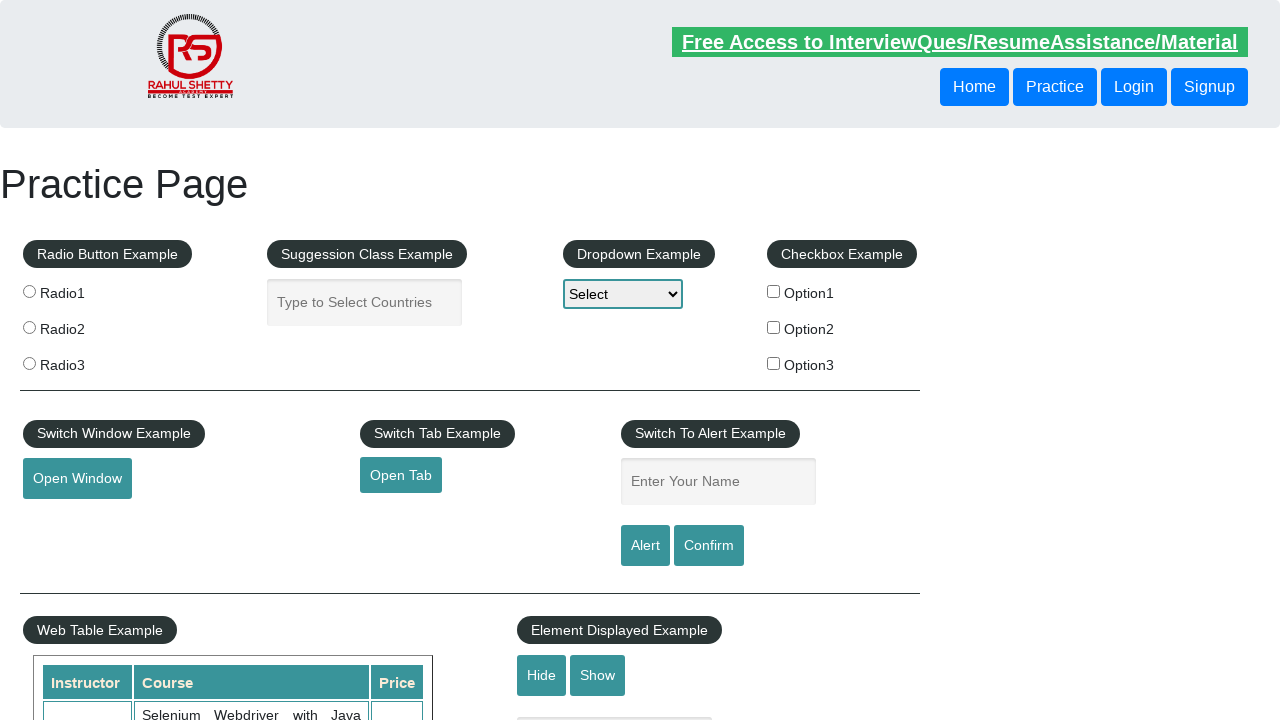

Opened footer column link 1 in new tab using Ctrl+Click at (68, 520) on xpath=//div[@id = 'gf-BIG']//table[@class = 'gf-t']//tbody//tr//td[1]//ul//a >> 
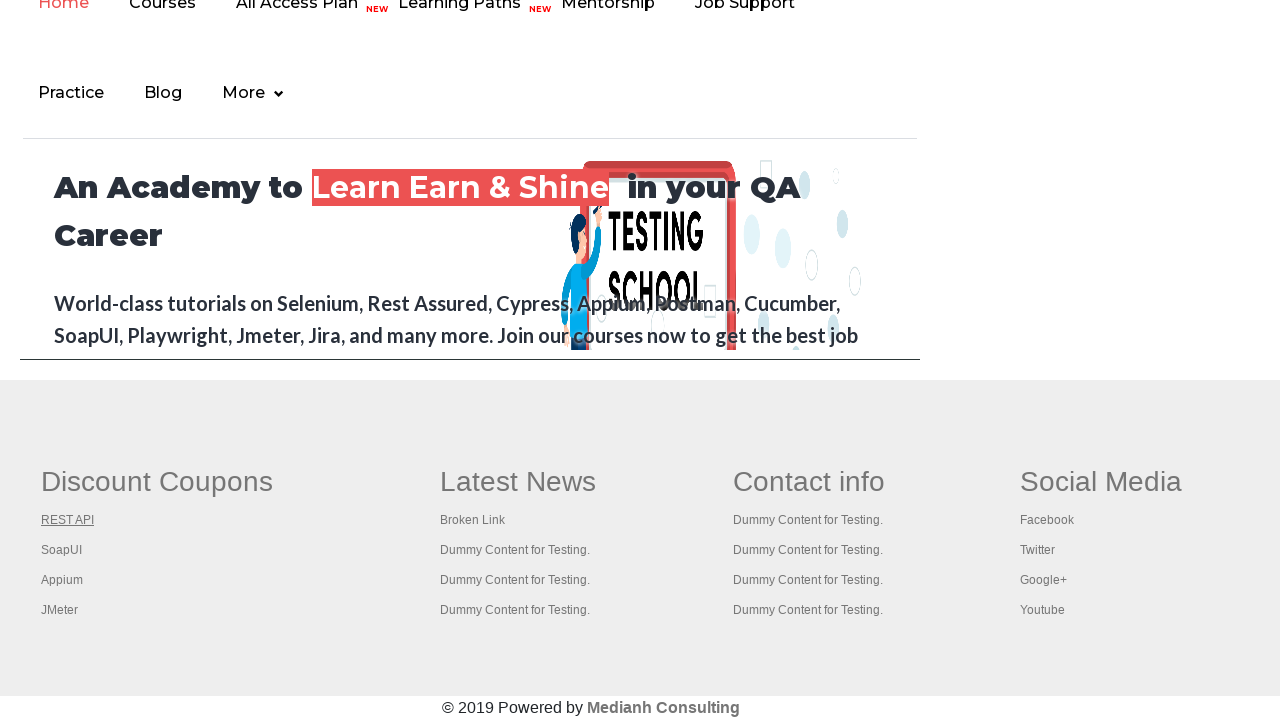

Opened footer column link 2 in new tab using Ctrl+Click at (62, 550) on xpath=//div[@id = 'gf-BIG']//table[@class = 'gf-t']//tbody//tr//td[1]//ul//a >> 
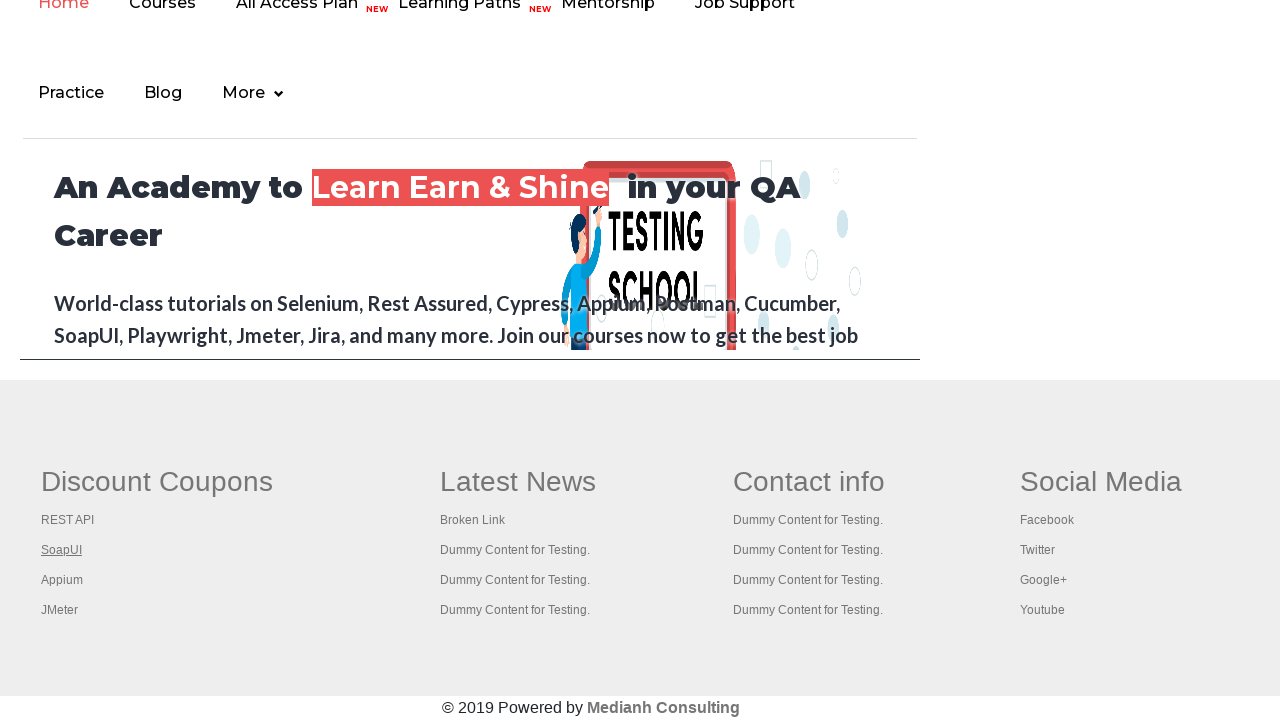

Opened footer column link 3 in new tab using Ctrl+Click at (62, 580) on xpath=//div[@id = 'gf-BIG']//table[@class = 'gf-t']//tbody//tr//td[1]//ul//a >> 
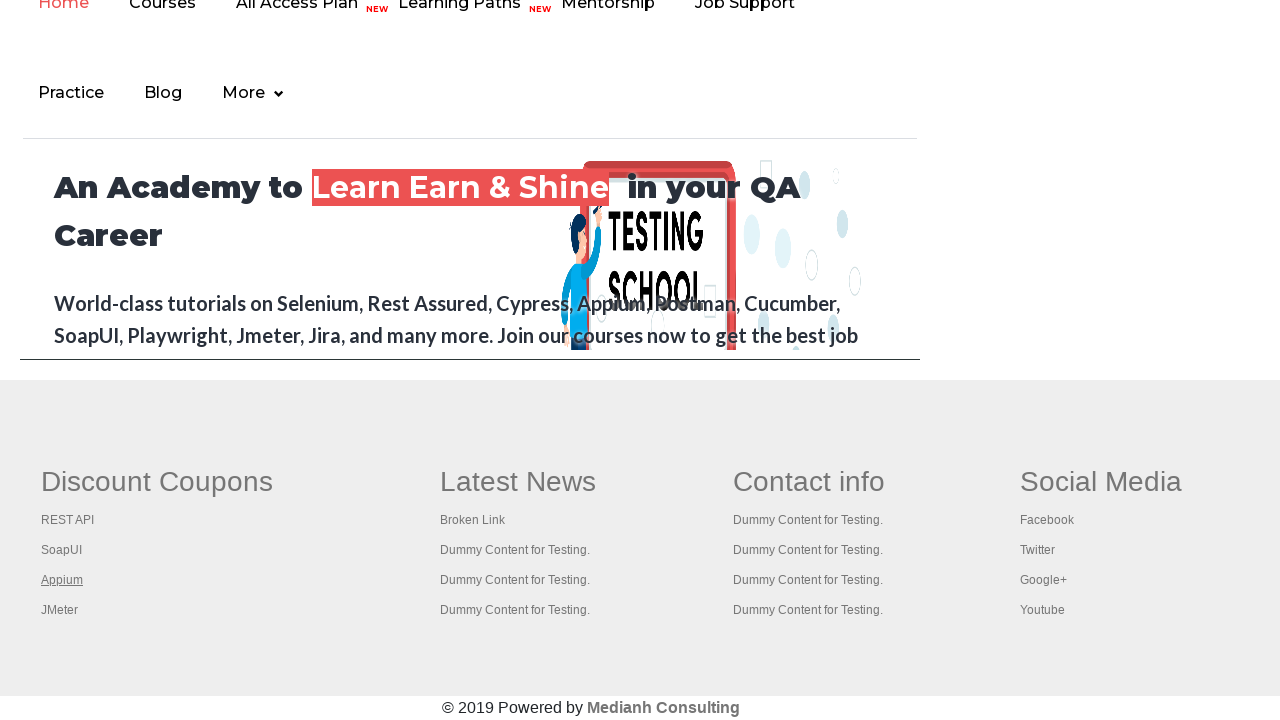

Opened footer column link 4 in new tab using Ctrl+Click at (60, 610) on xpath=//div[@id = 'gf-BIG']//table[@class = 'gf-t']//tbody//tr//td[1]//ul//a >> 
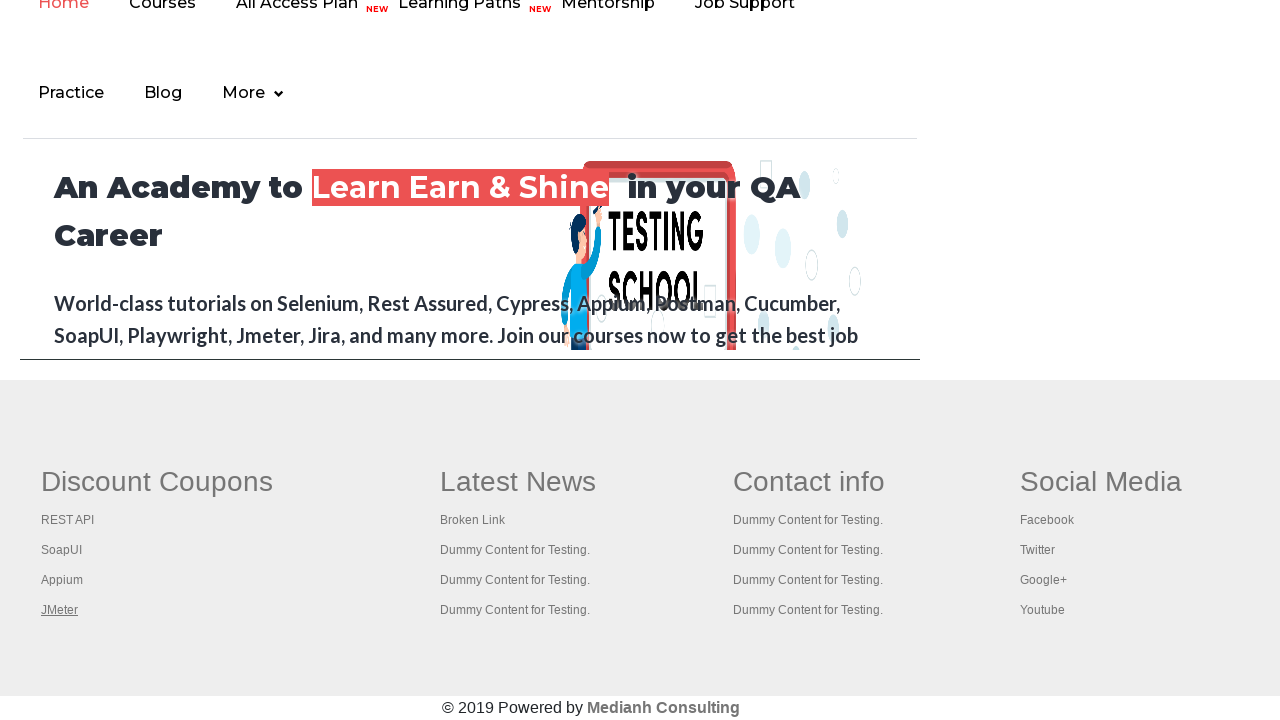

Waited 2 seconds for all new tabs to open
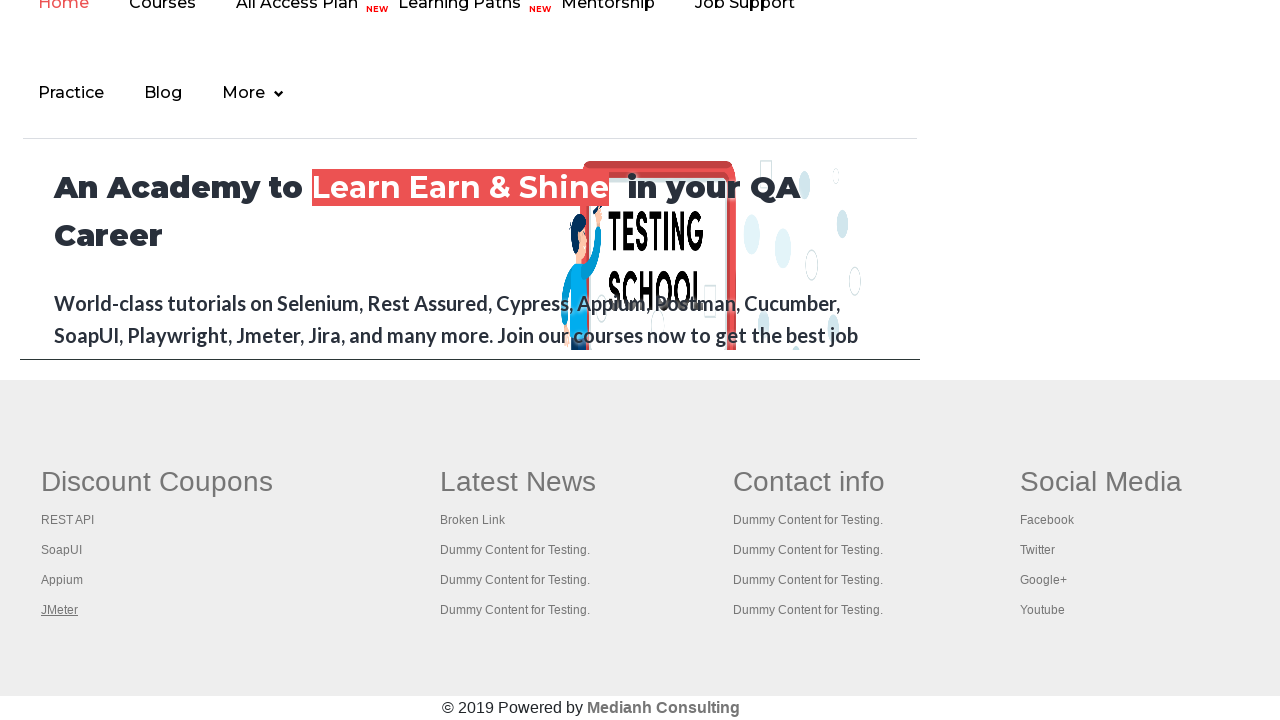

Retrieved all open pages/tabs from context - found 5 total tabs
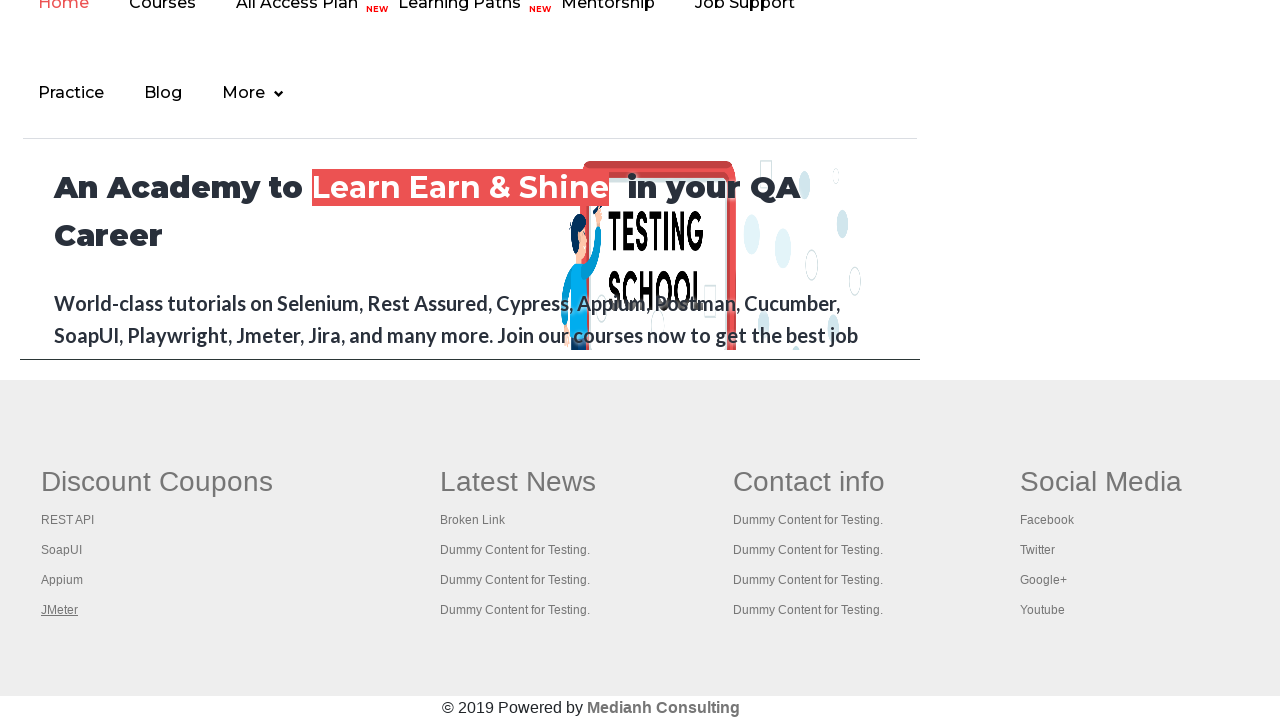

Retrieved page title: 'Practice Page'
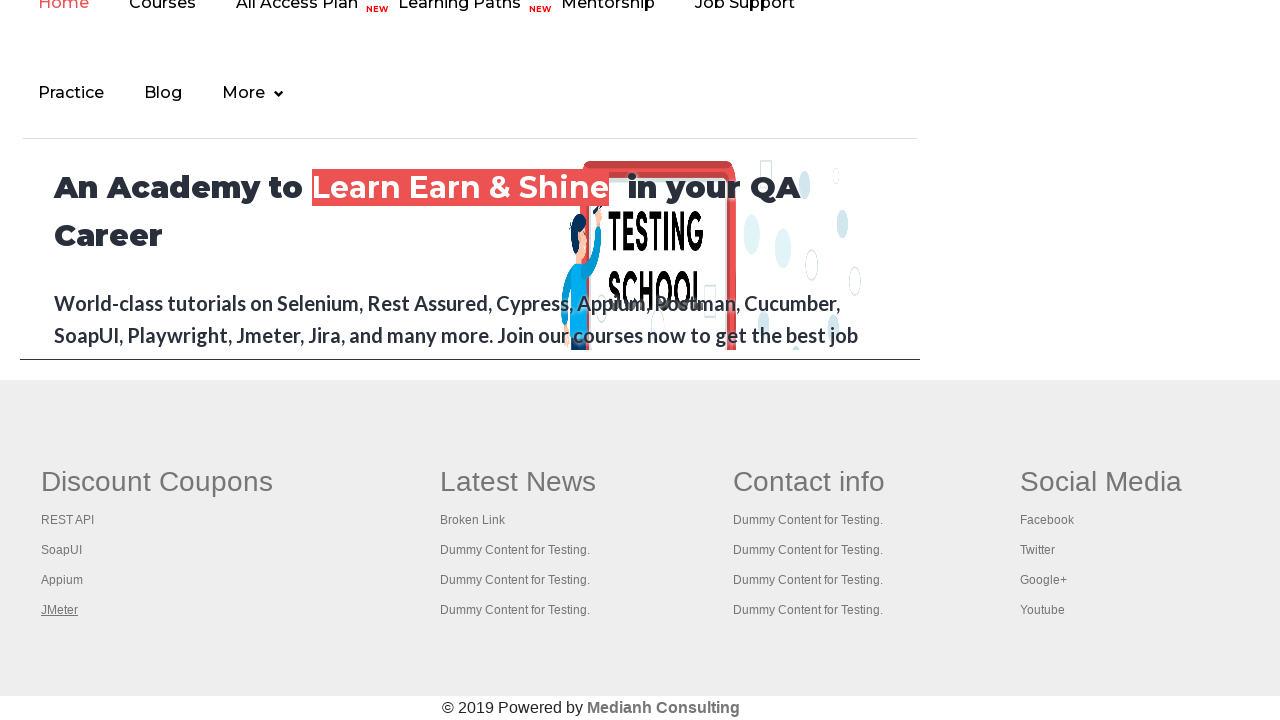

Retrieved page title: 'REST API Tutorial'
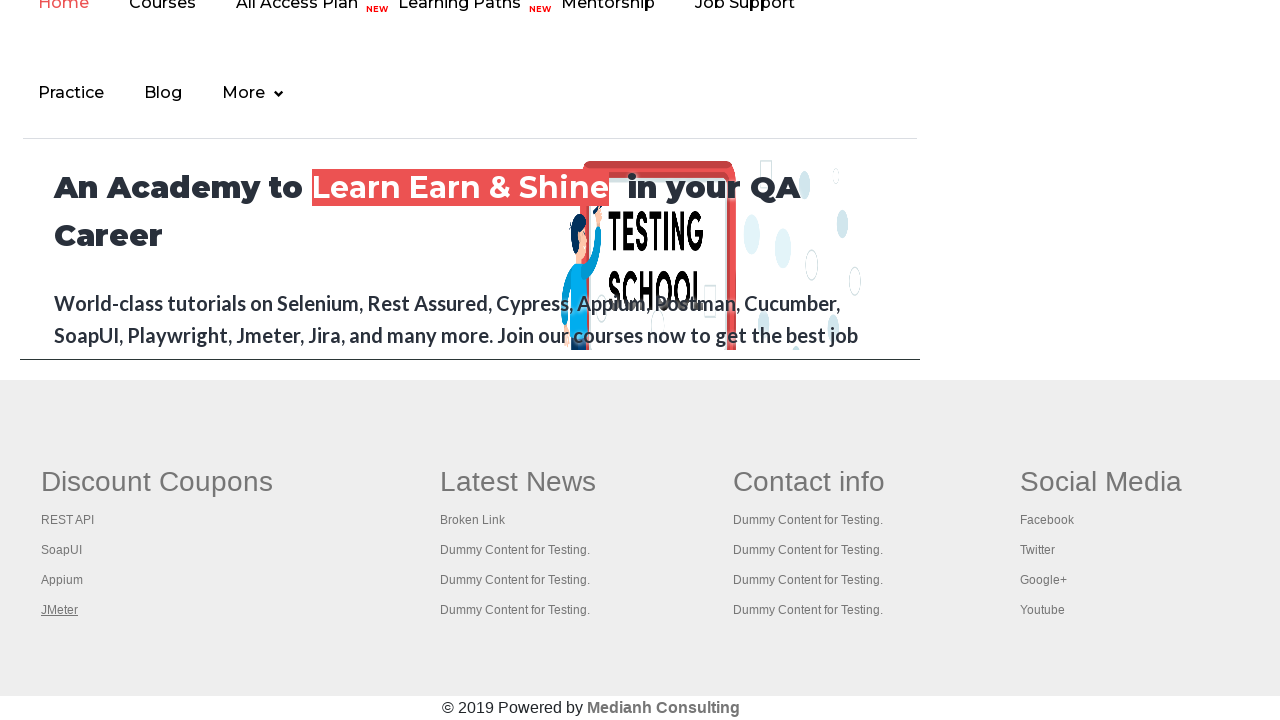

Retrieved page title: 'The World’s Most Popular API Testing Tool | SoapUI'
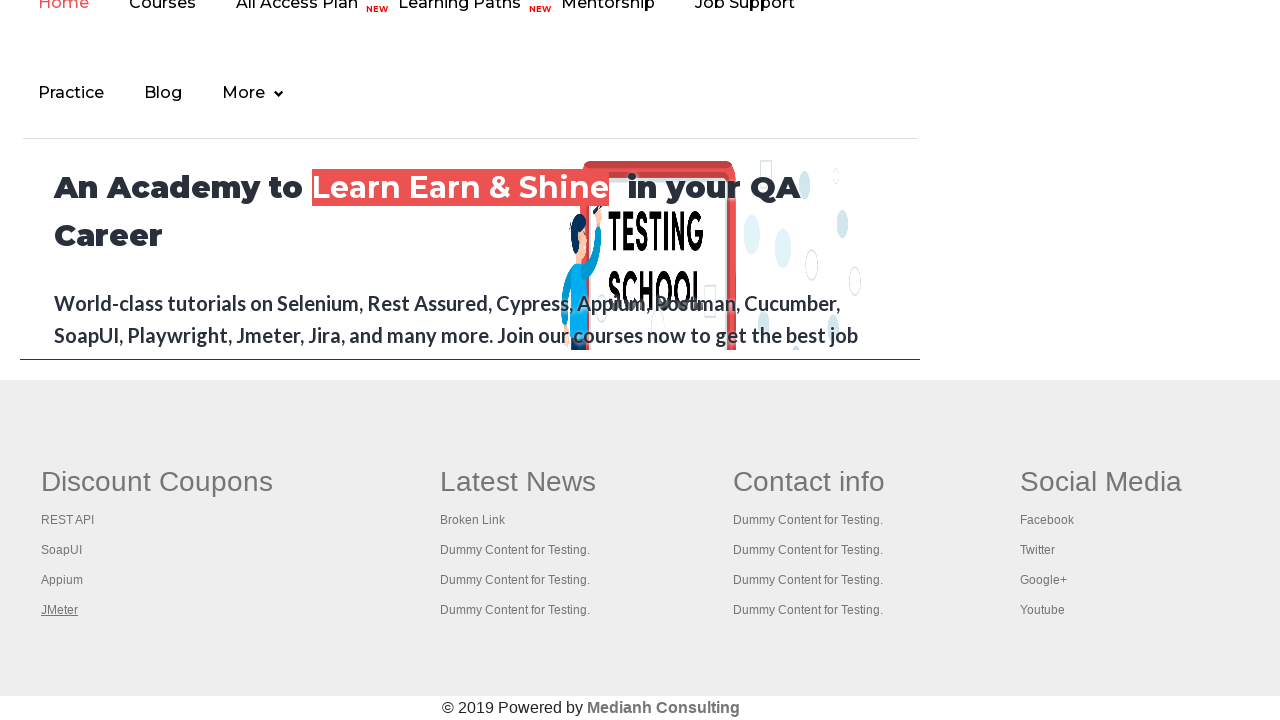

Retrieved page title: 'Appium tutorial for Mobile Apps testing | RahulShetty Academy | Rahul'
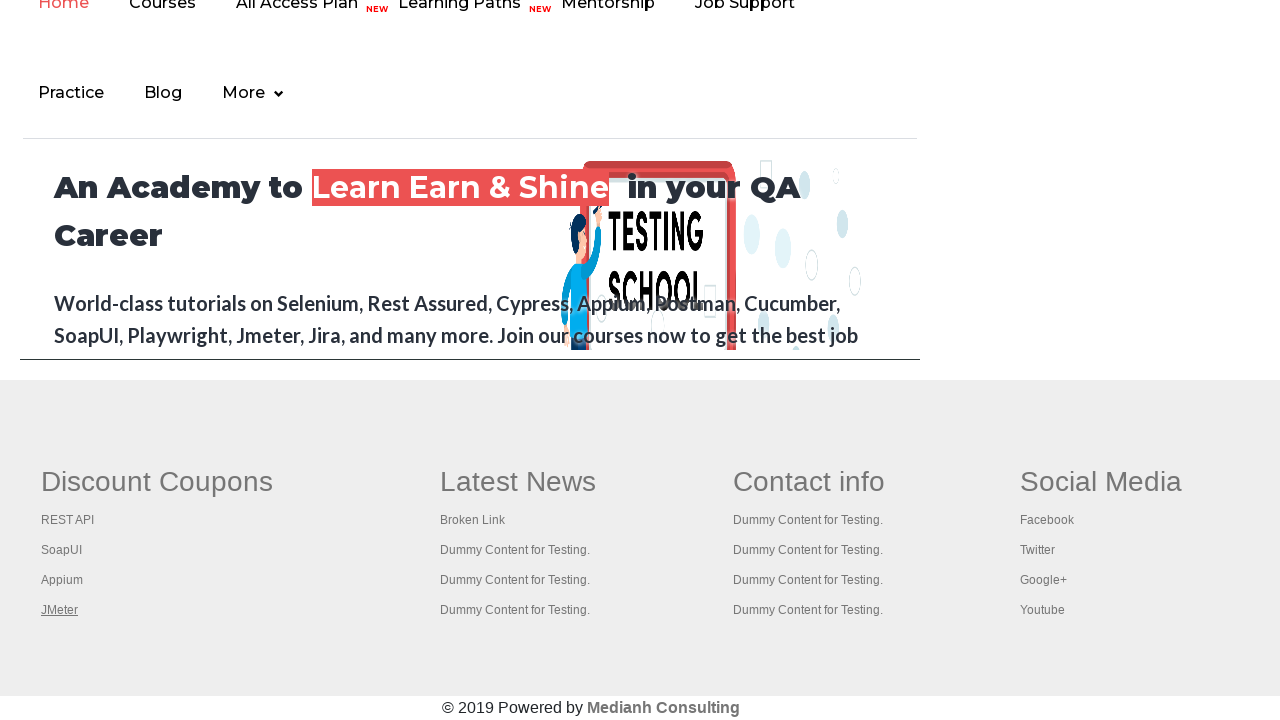

Retrieved page title: 'Apache JMeter - Apache JMeter™'
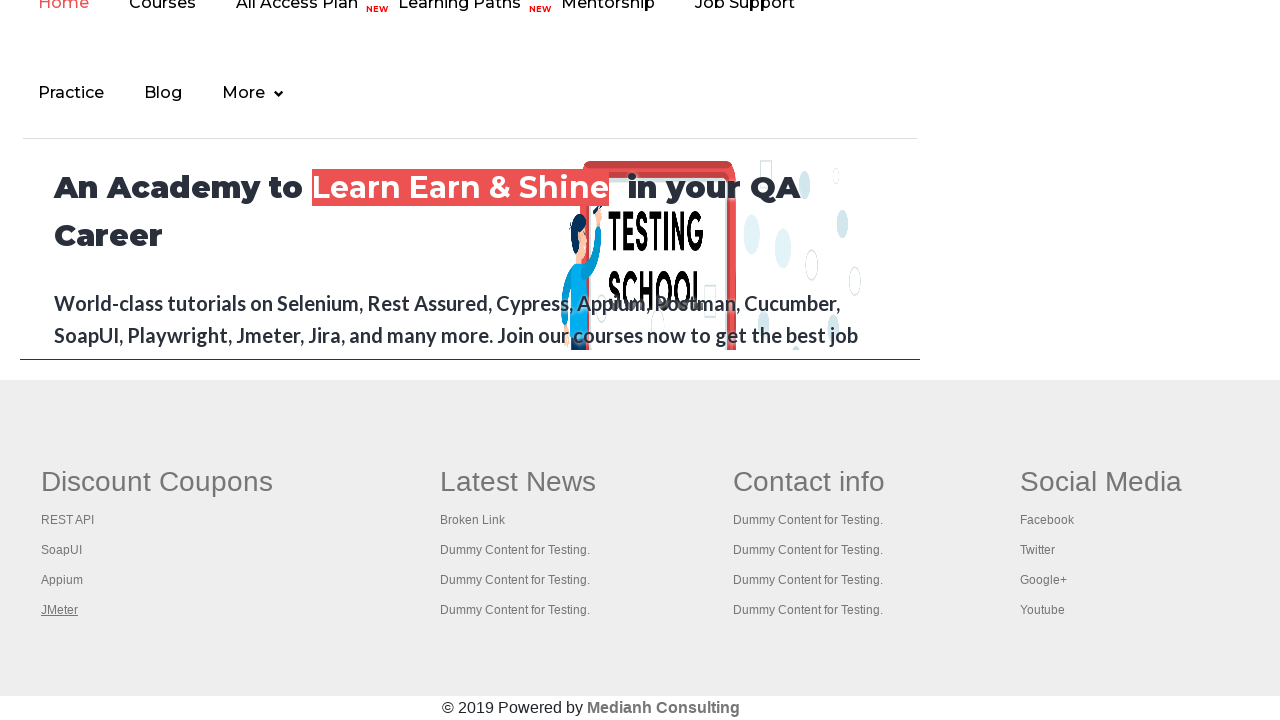

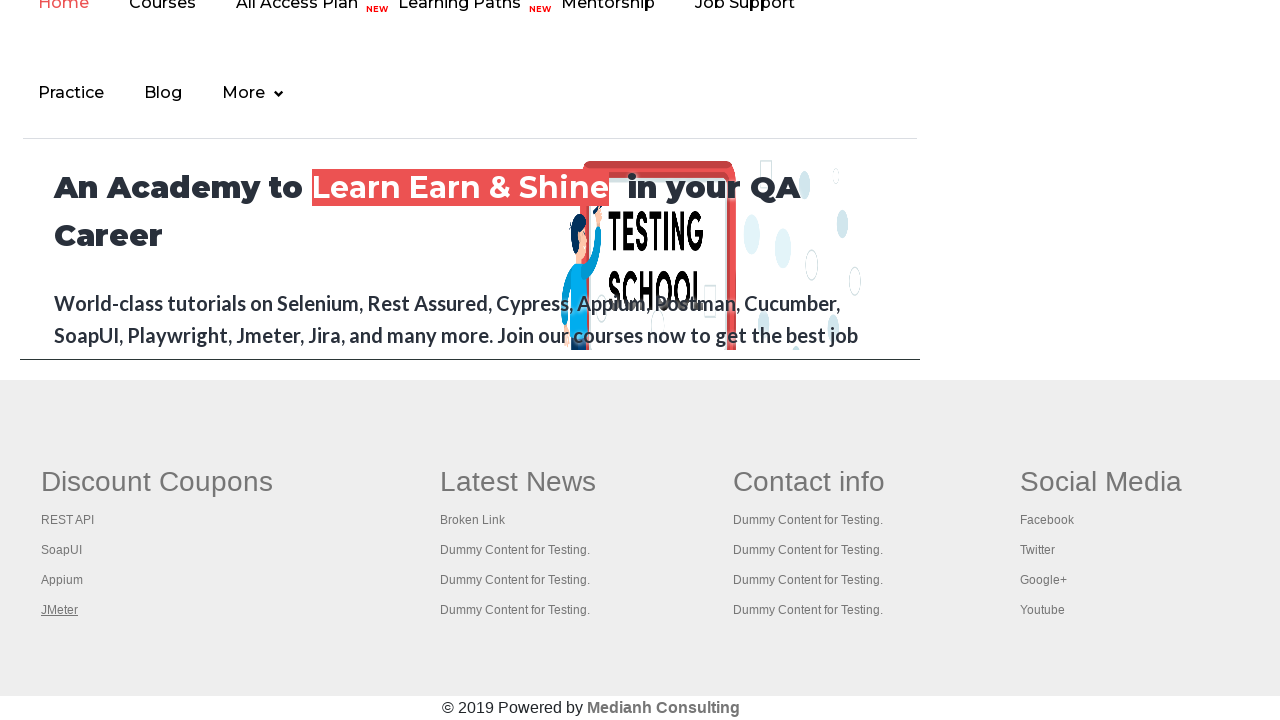